Navigates through paginated table to find and select checkboxes for rows containing "India" as the country value

Starting URL: https://selectorshub.com/xpath-practice-page/

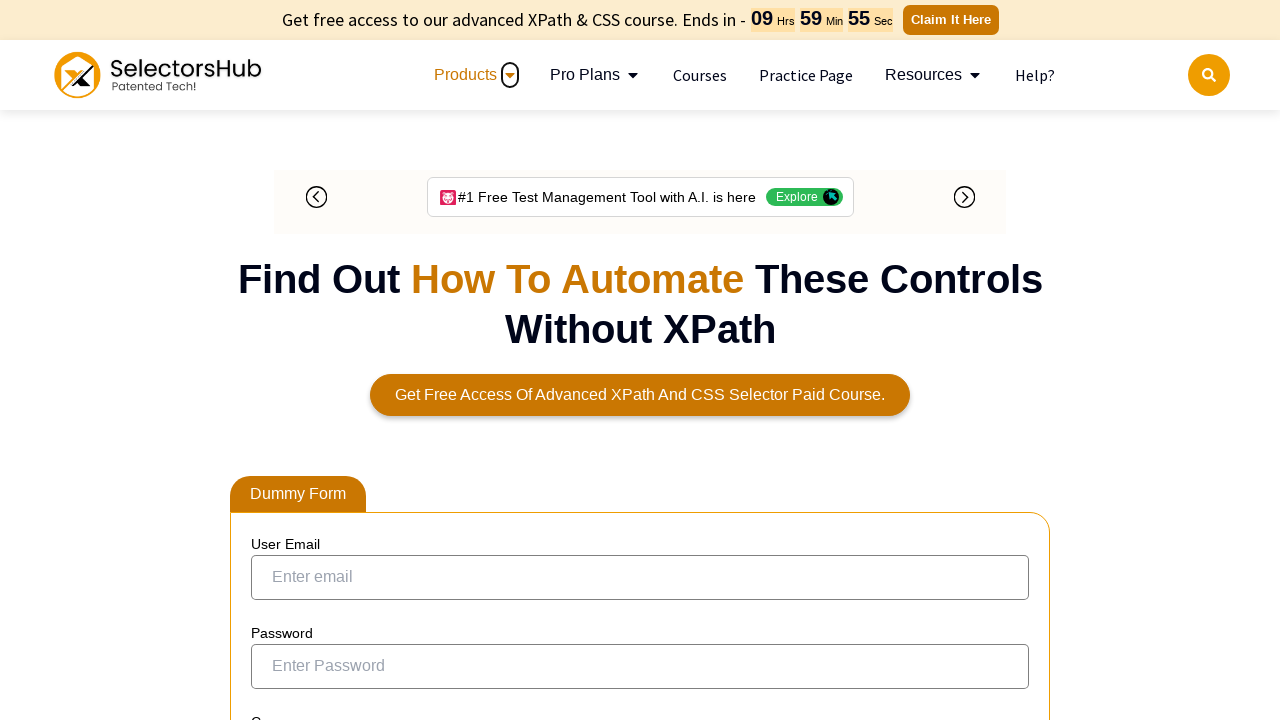

Queried for all 'India' country cells on current page
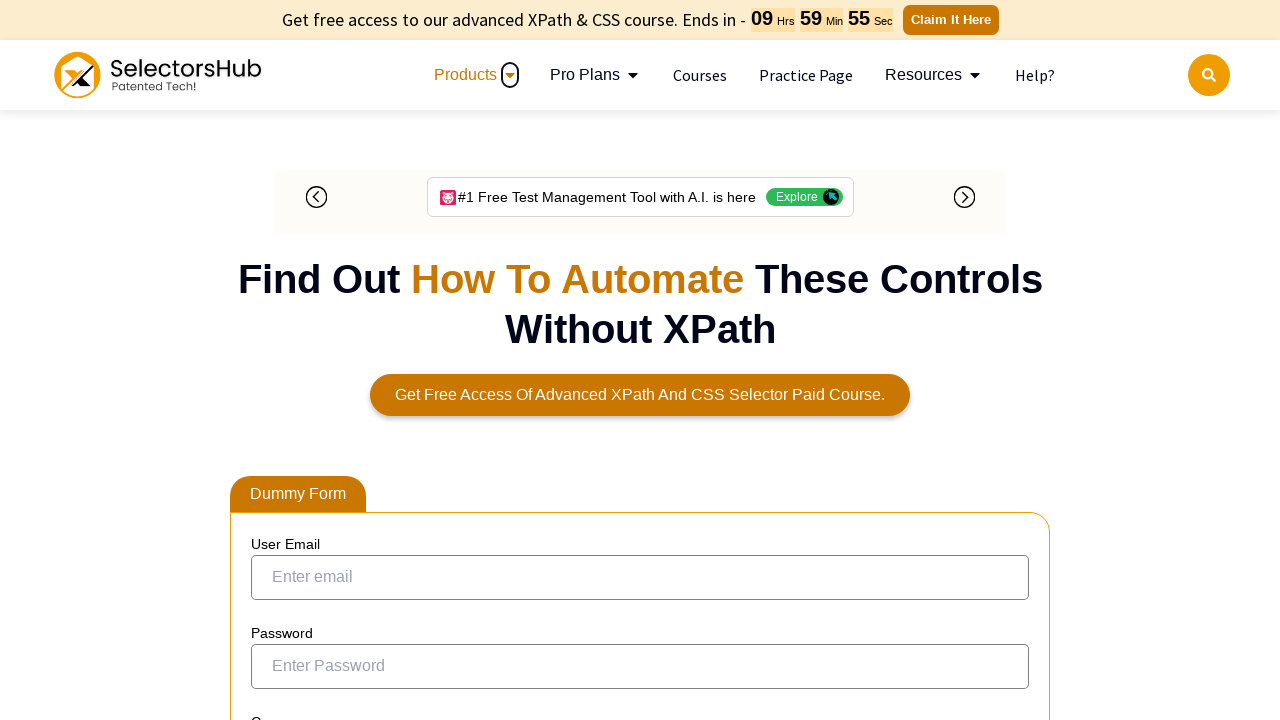

Found 8 checkbox(es) for India rows
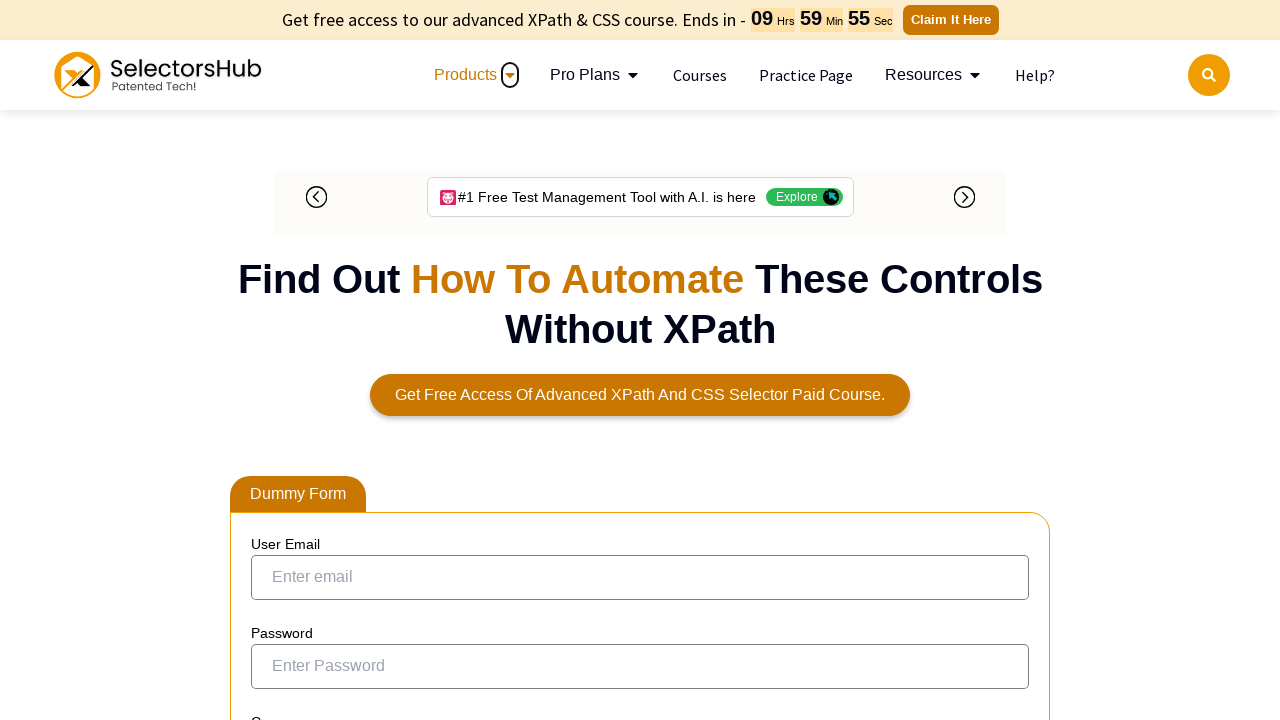

Clicked checkbox for India row
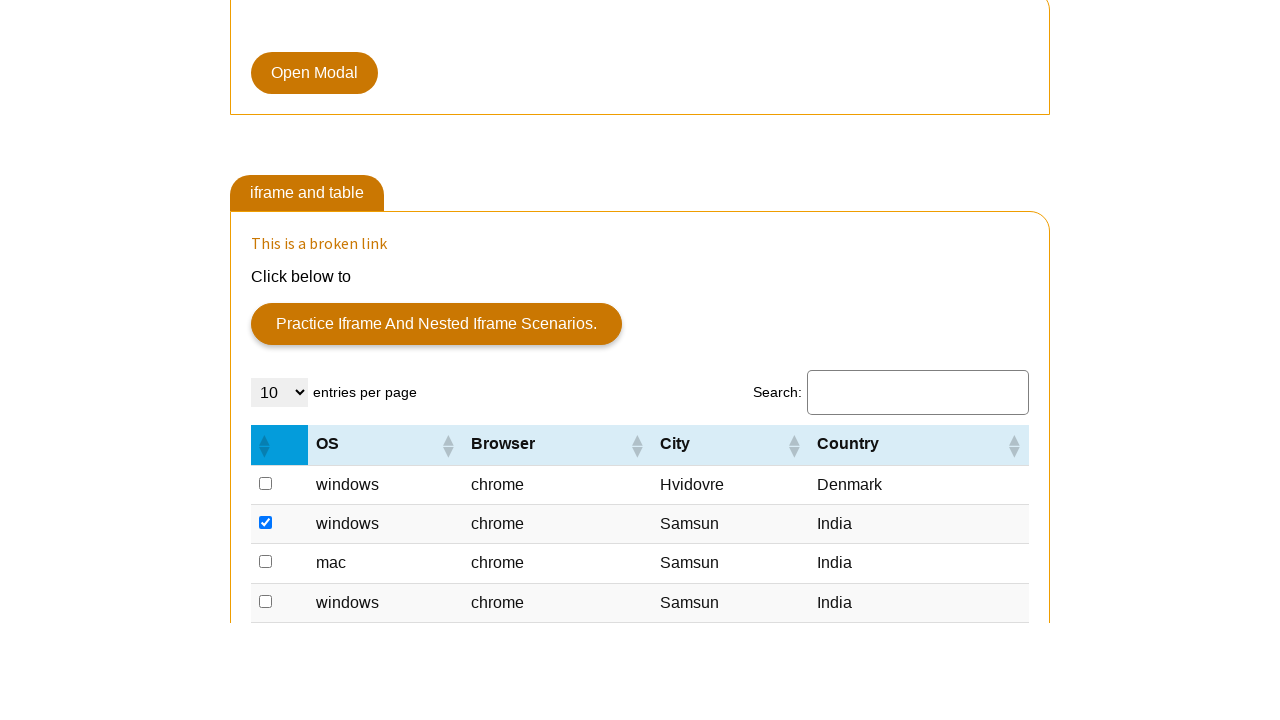

Clicked checkbox for India row
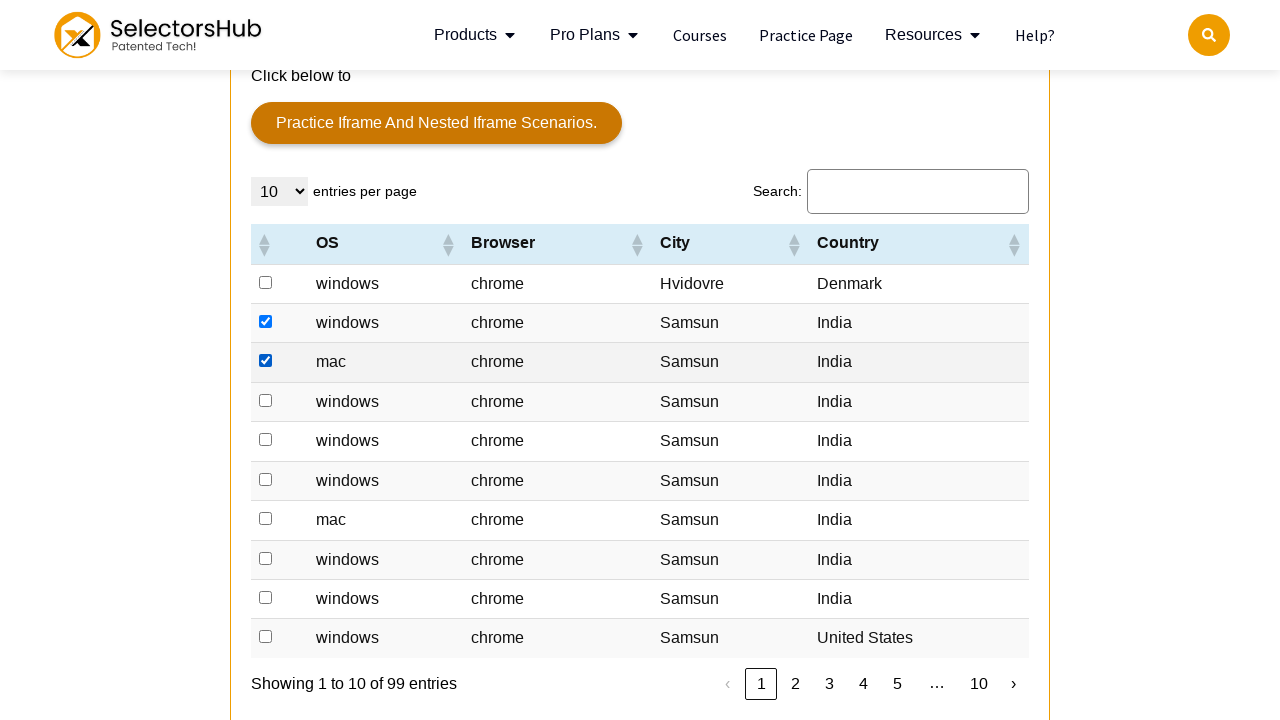

Clicked checkbox for India row
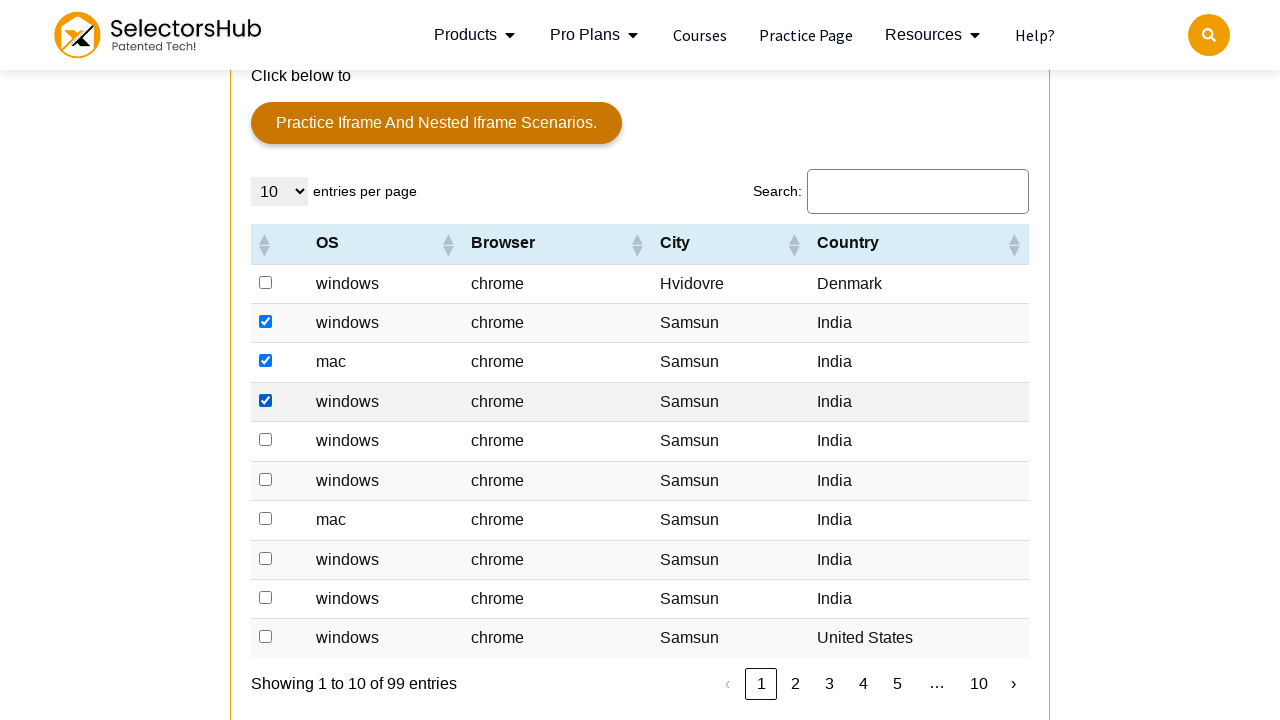

Clicked checkbox for India row
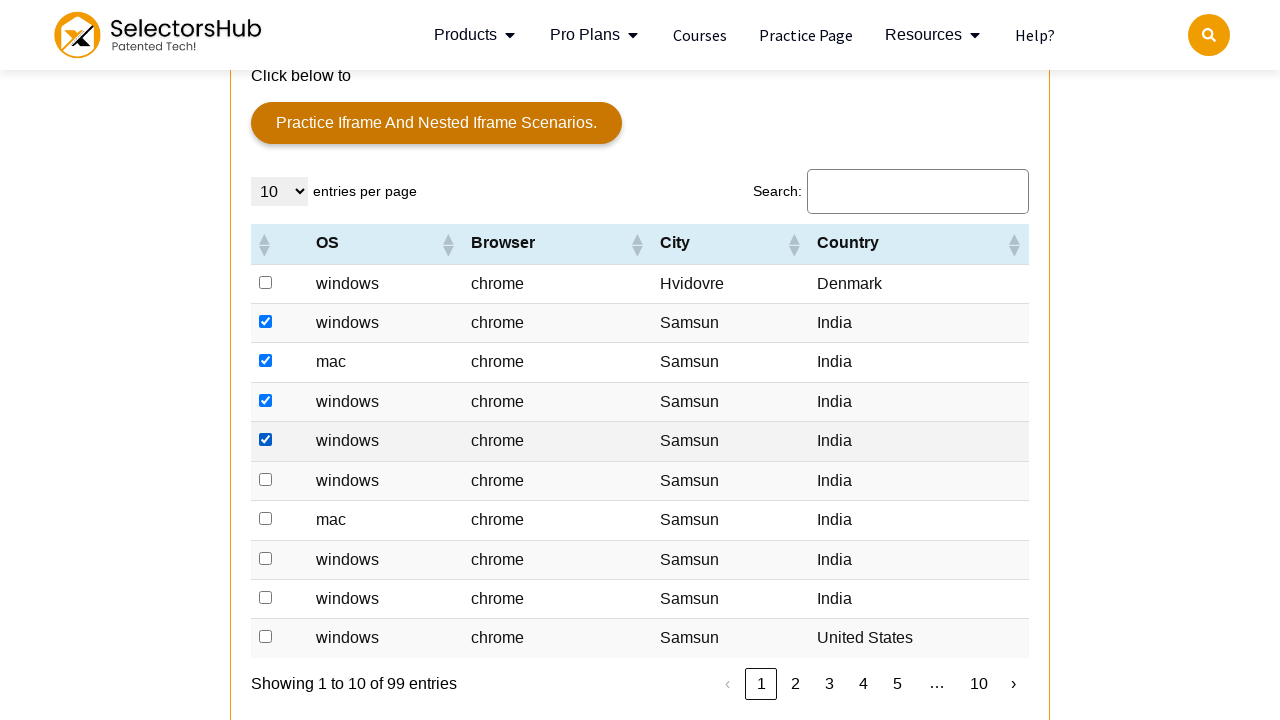

Clicked checkbox for India row
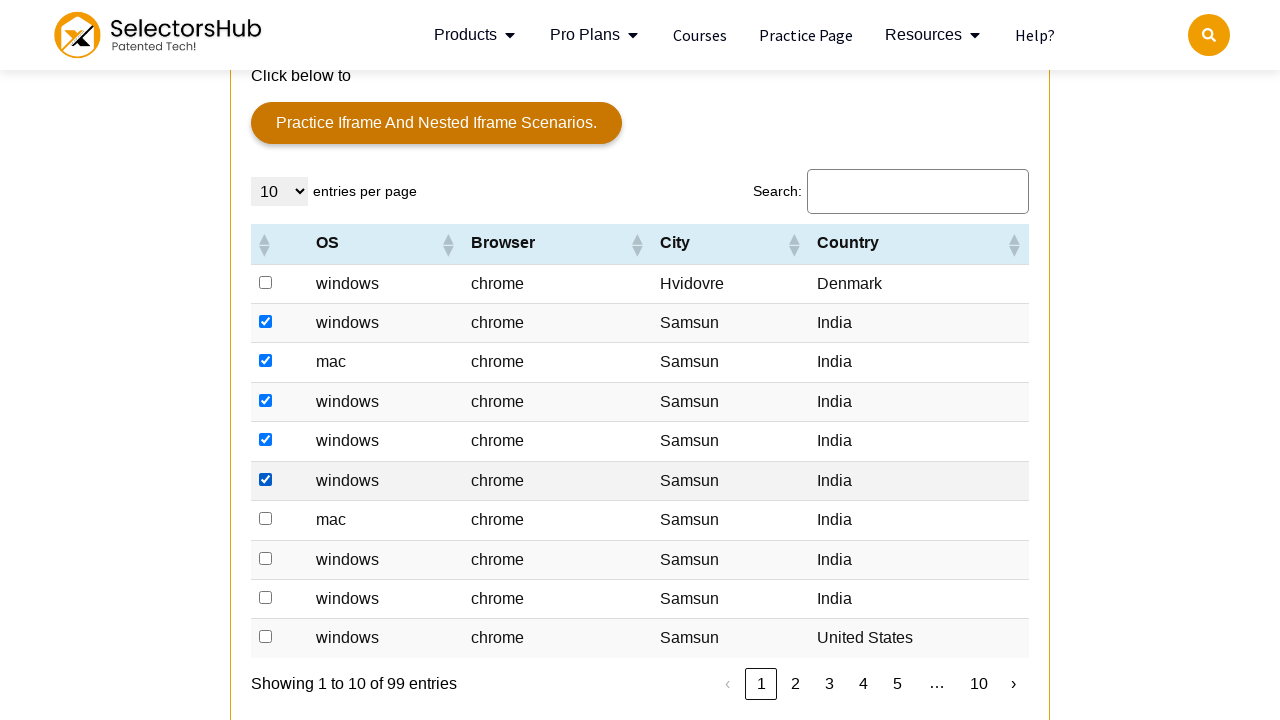

Clicked checkbox for India row
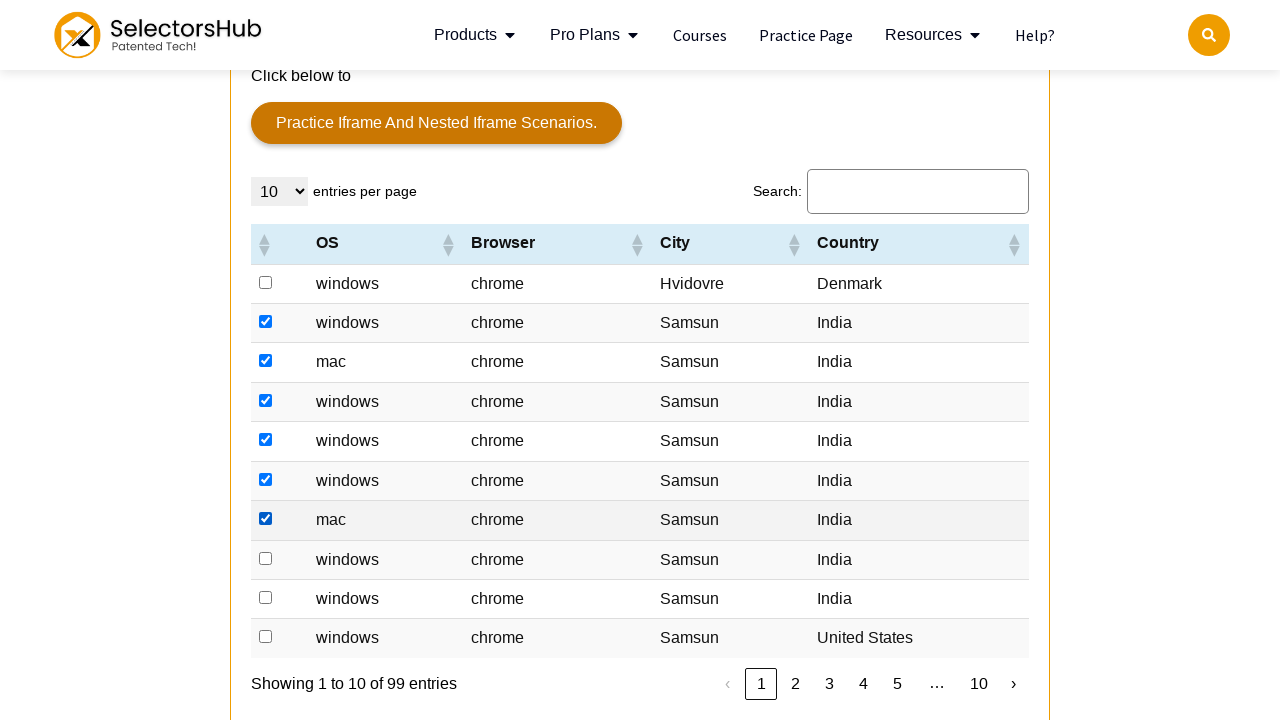

Clicked checkbox for India row
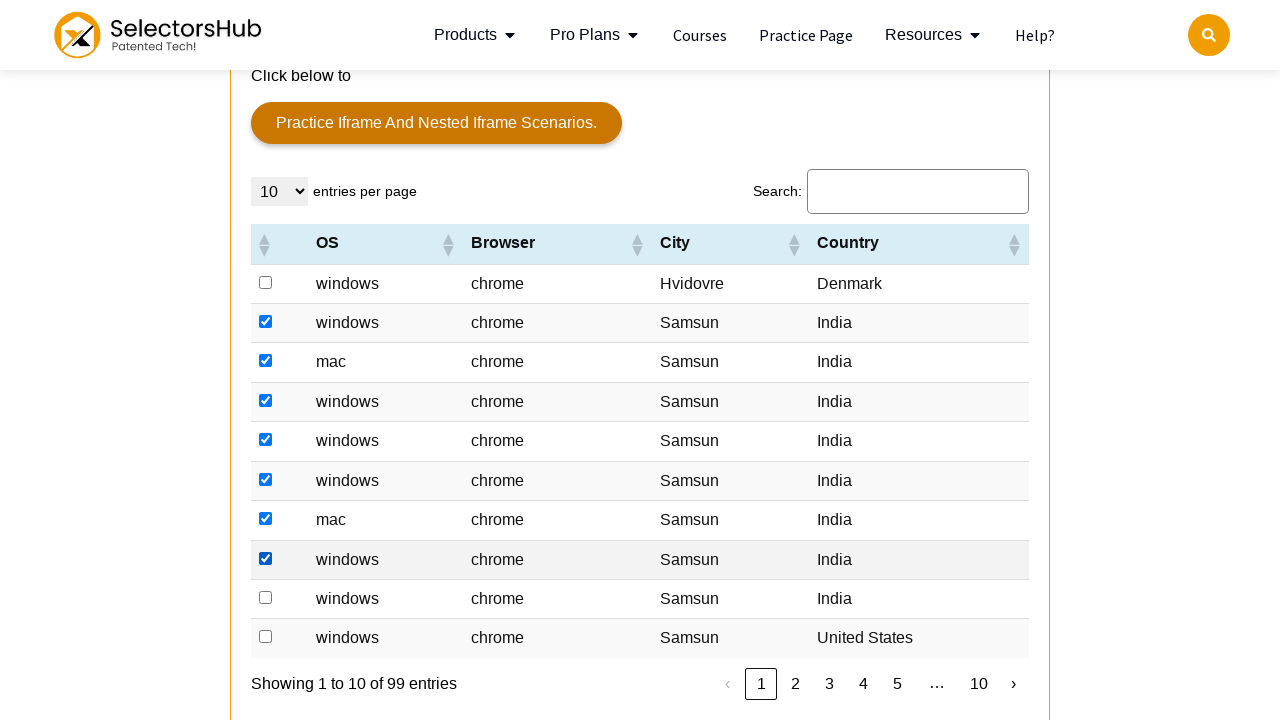

Clicked checkbox for India row
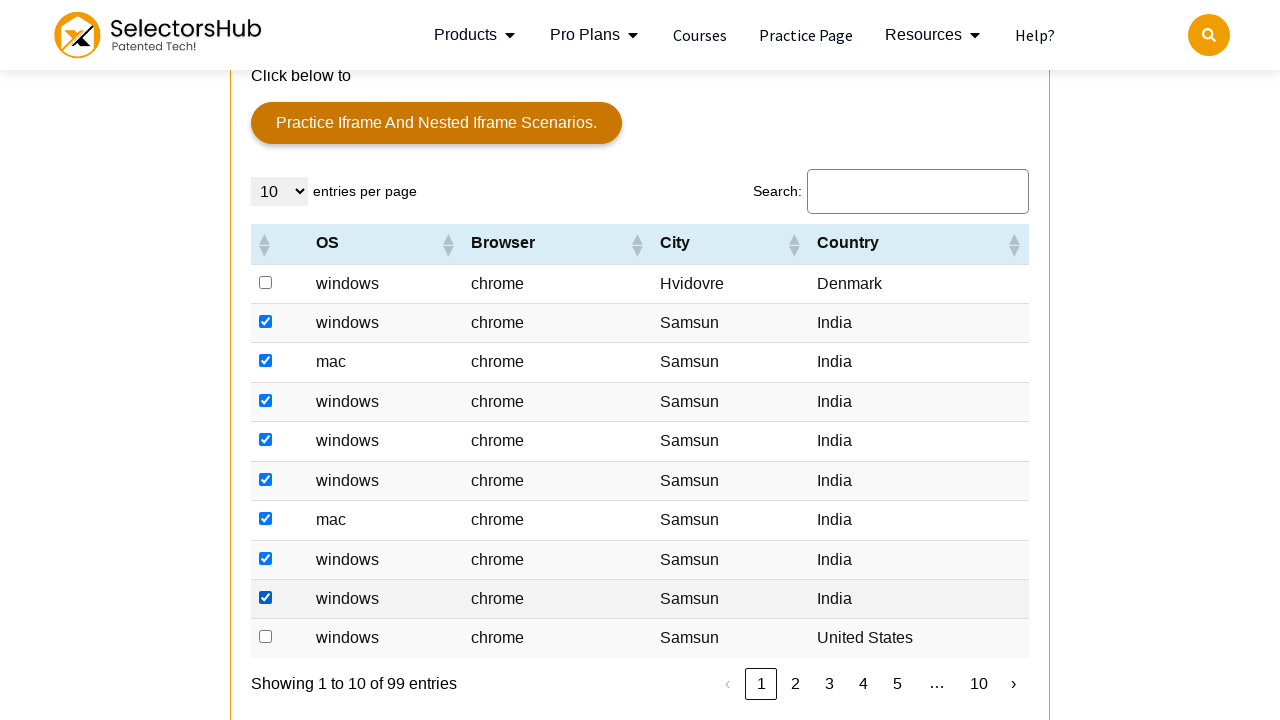

Queried for 'Next' pagination button
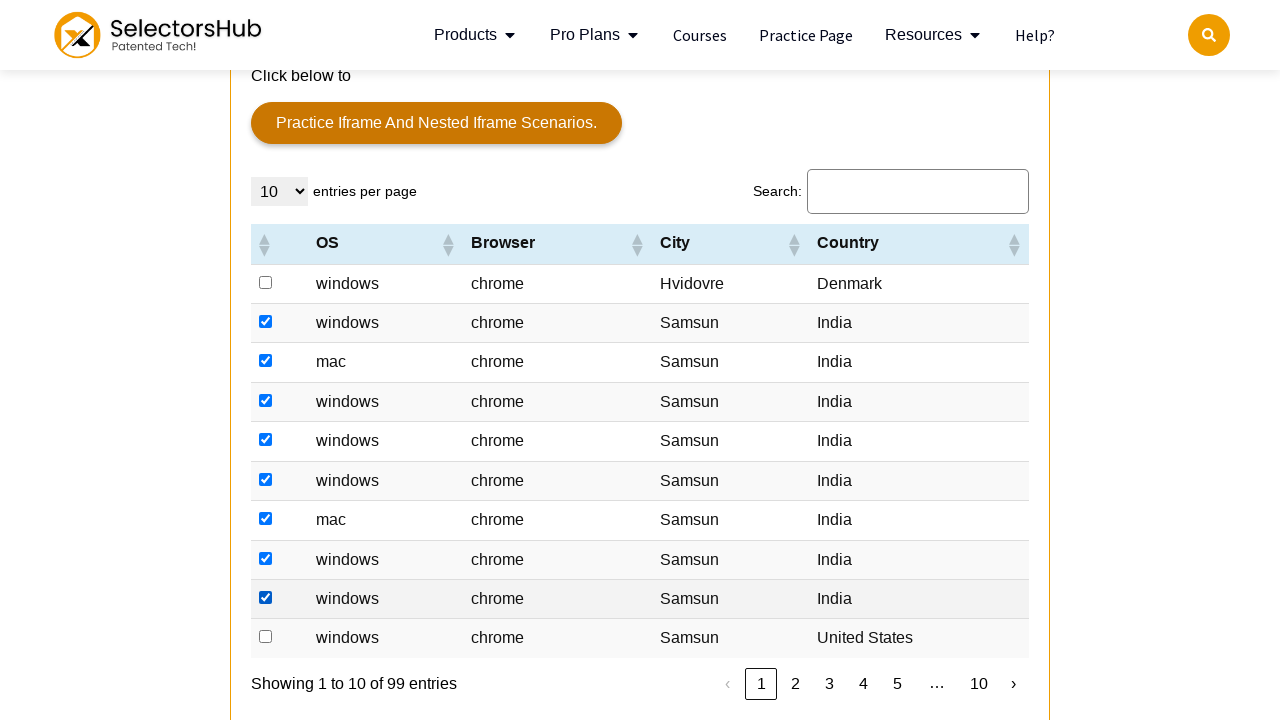

Next button not found - pagination complete
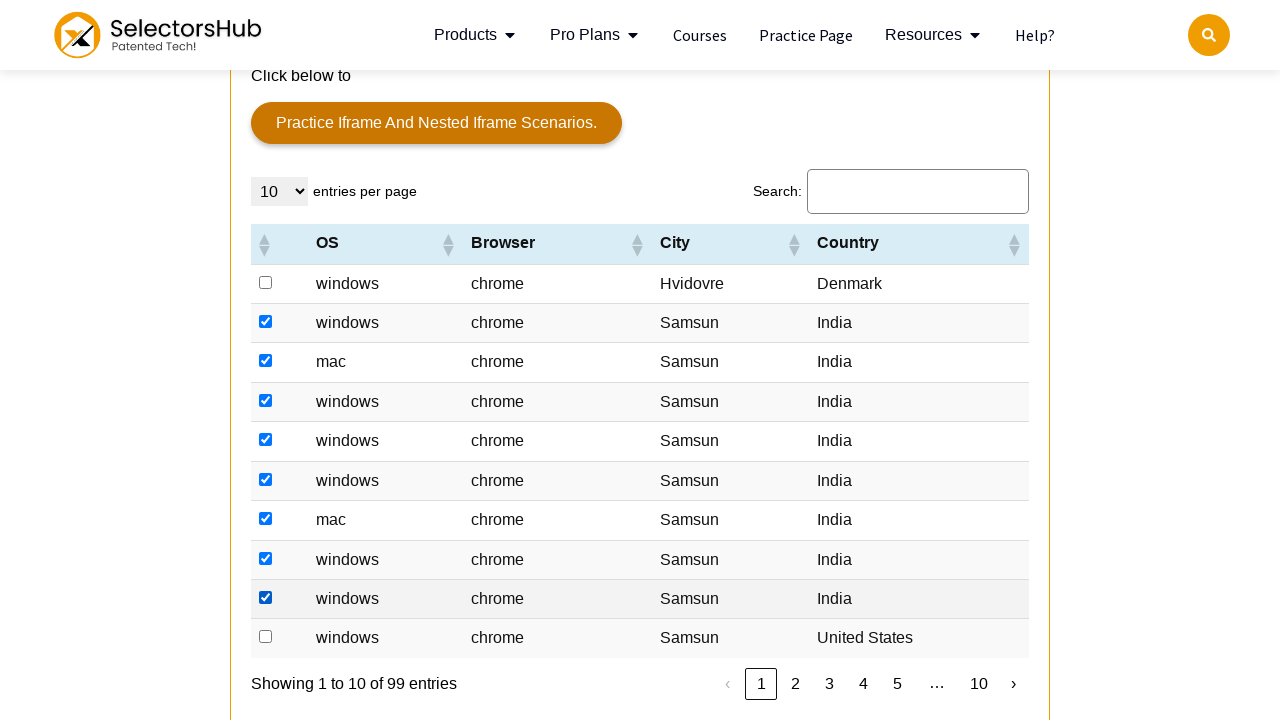

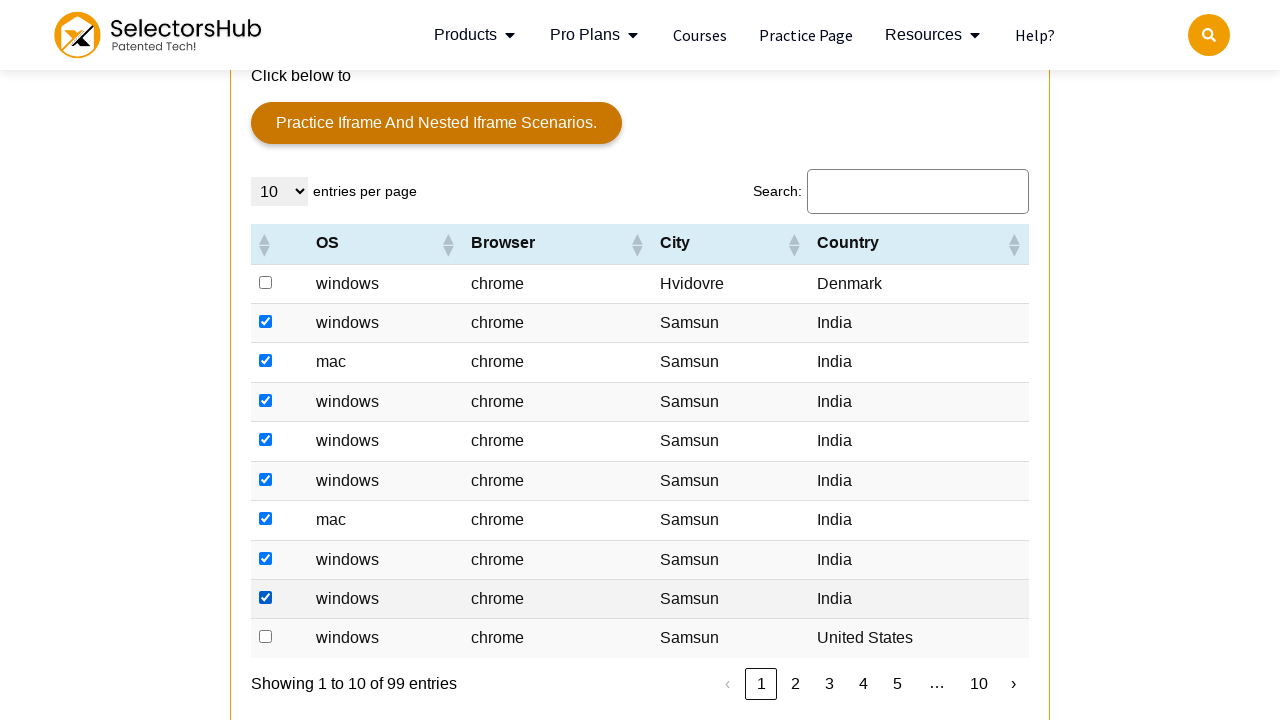